Tests dynamic loading page by clicking start button, waiting for content to load, and verifying the finish text displays "Hello World!"

Starting URL: http://the-internet.herokuapp.com/dynamic_loading/2

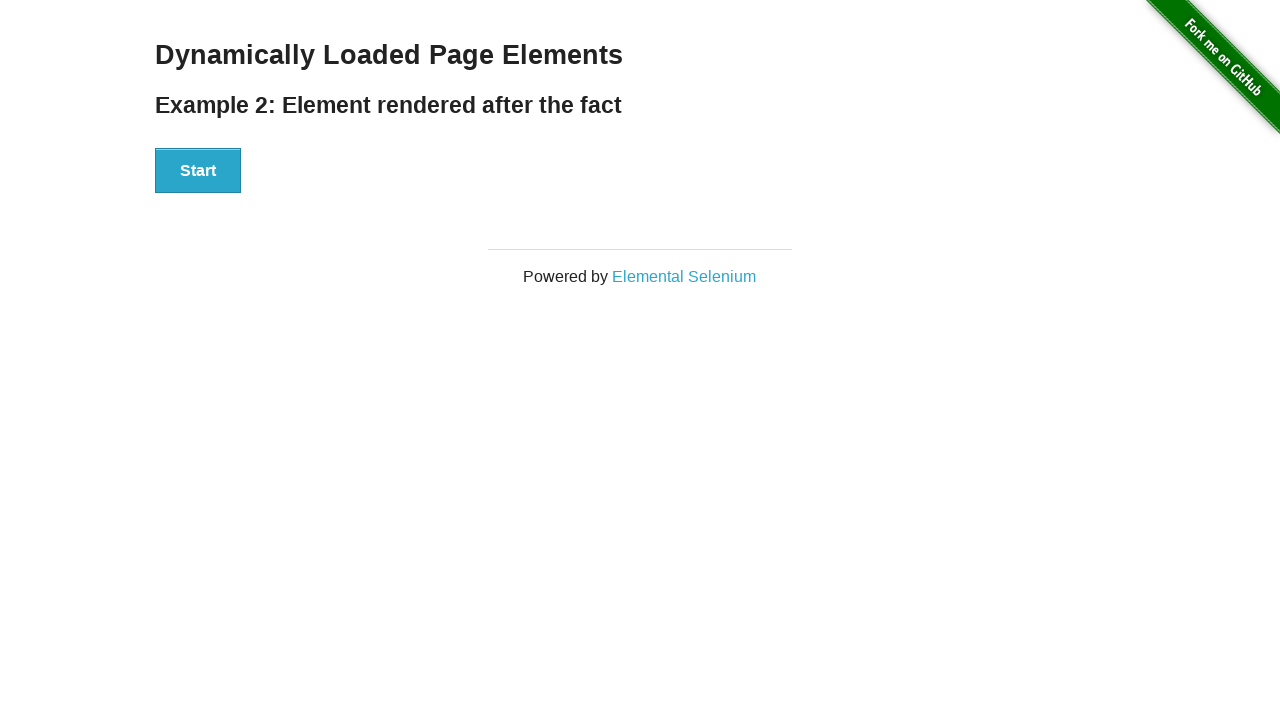

Clicked start button to trigger dynamic loading at (198, 171) on #start button
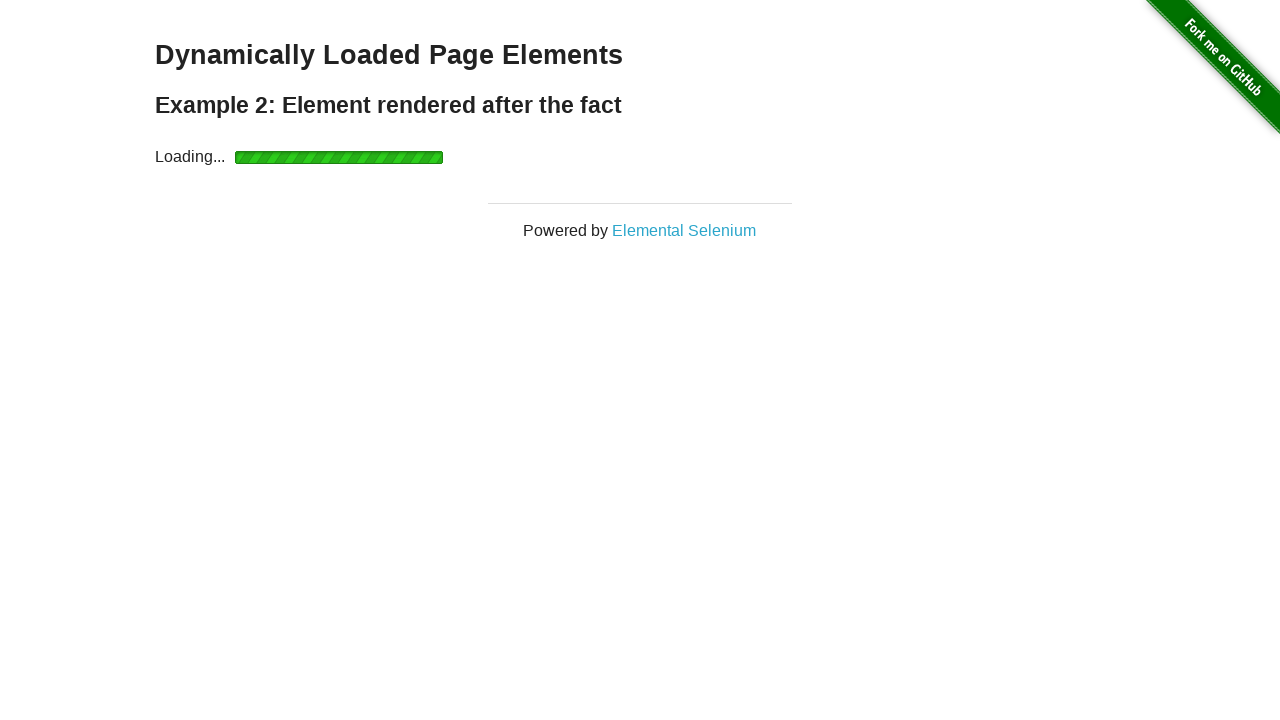

Finish element loaded and became visible
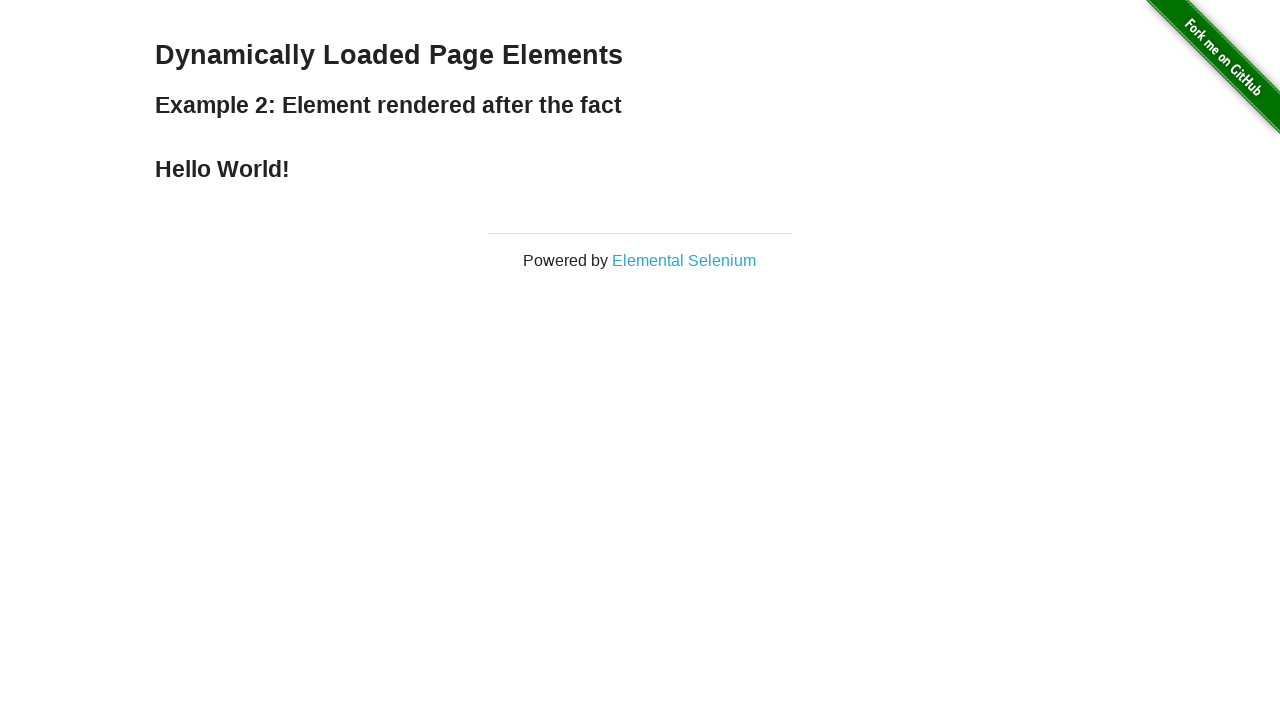

Retrieved finish text: 'Hello World!'
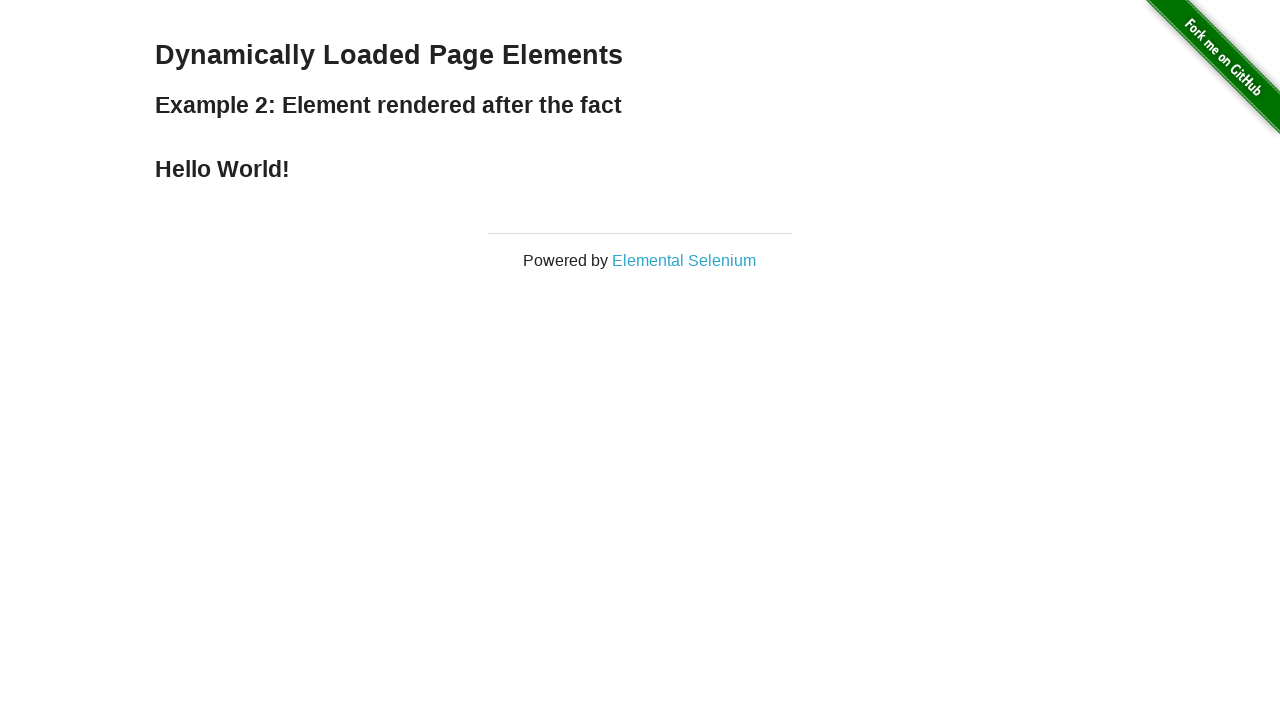

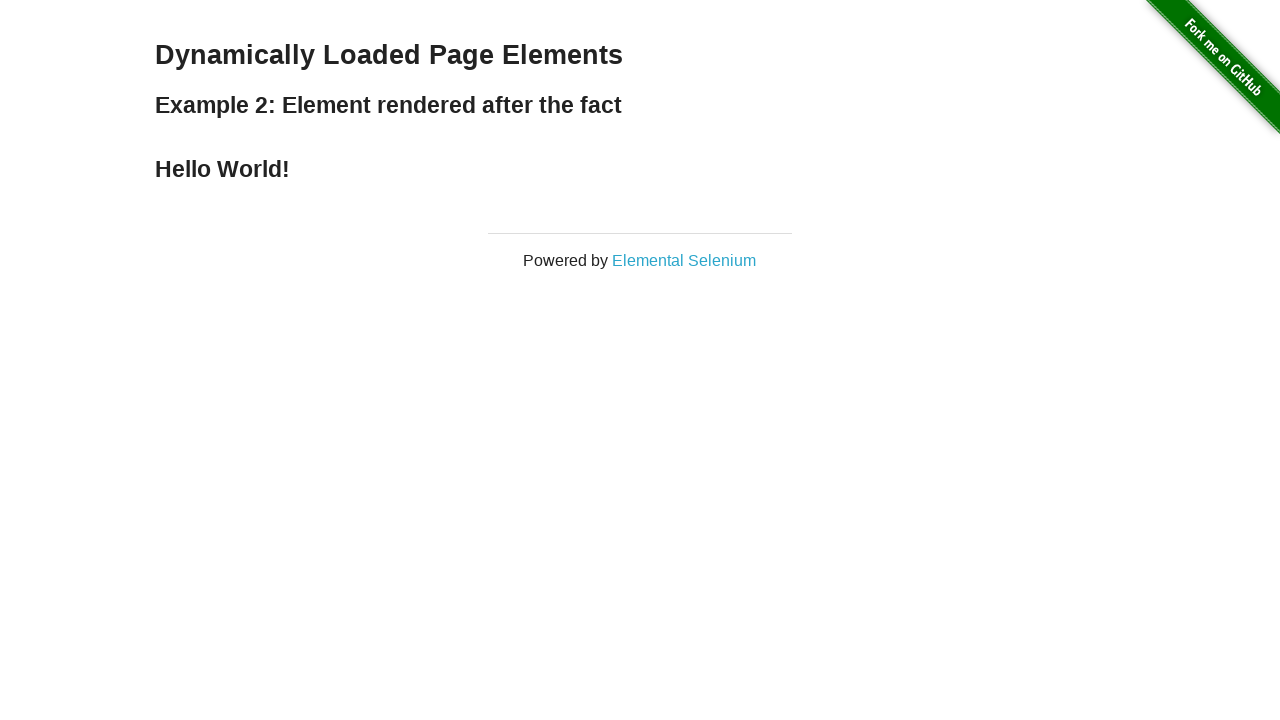